Tests that clicking Clear completed removes completed items from the list

Starting URL: https://demo.playwright.dev/todomvc

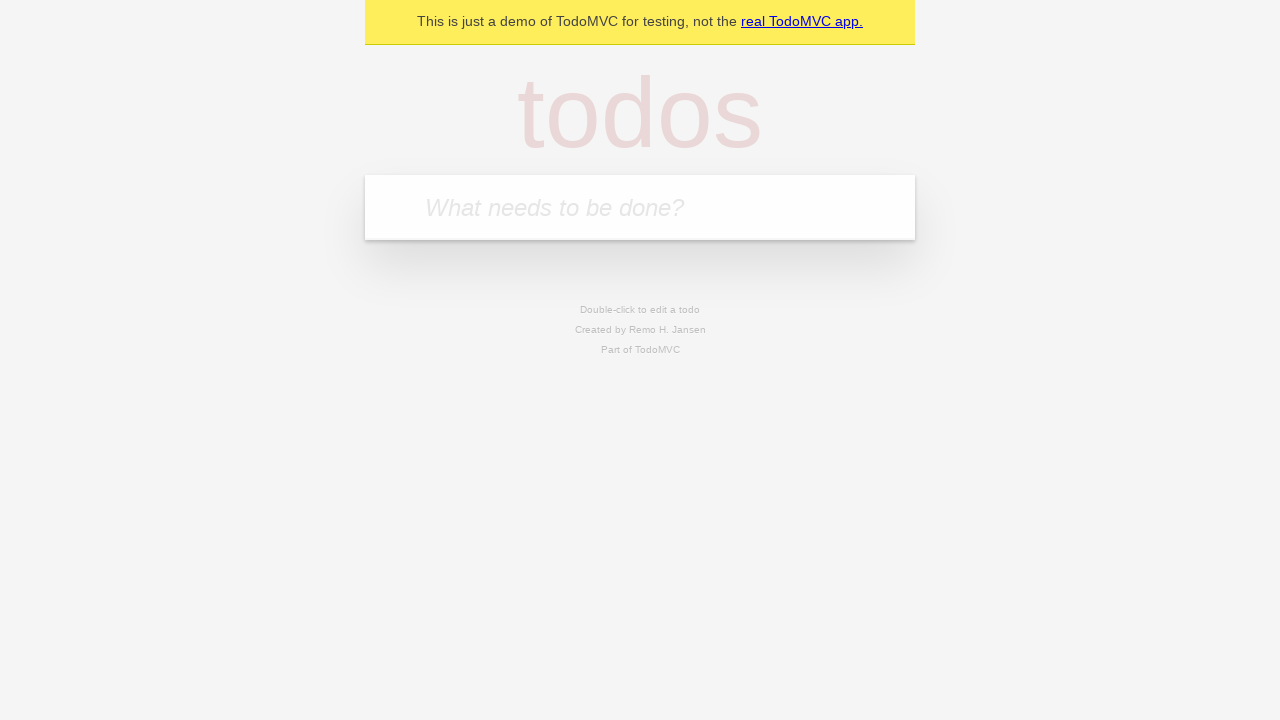

Filled todo input with 'buy some cheese' on internal:attr=[placeholder="What needs to be done?"i]
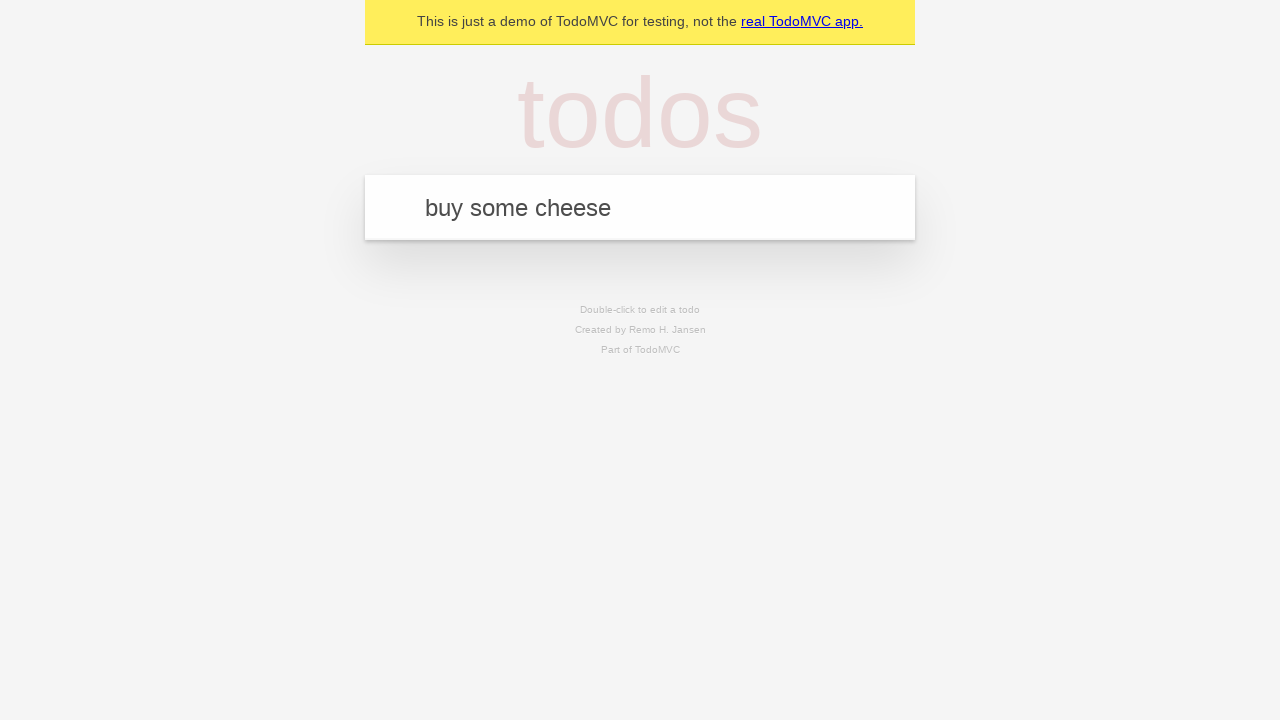

Pressed Enter to add first todo item on internal:attr=[placeholder="What needs to be done?"i]
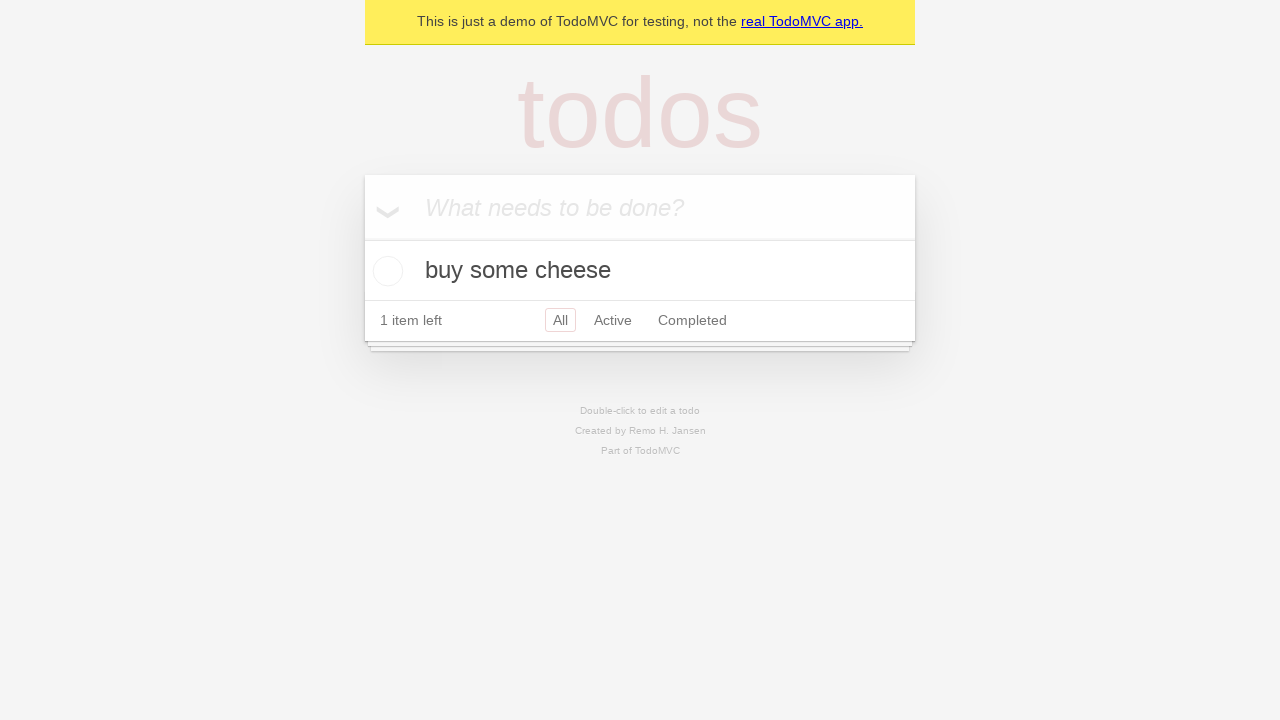

Filled todo input with 'feed the cat' on internal:attr=[placeholder="What needs to be done?"i]
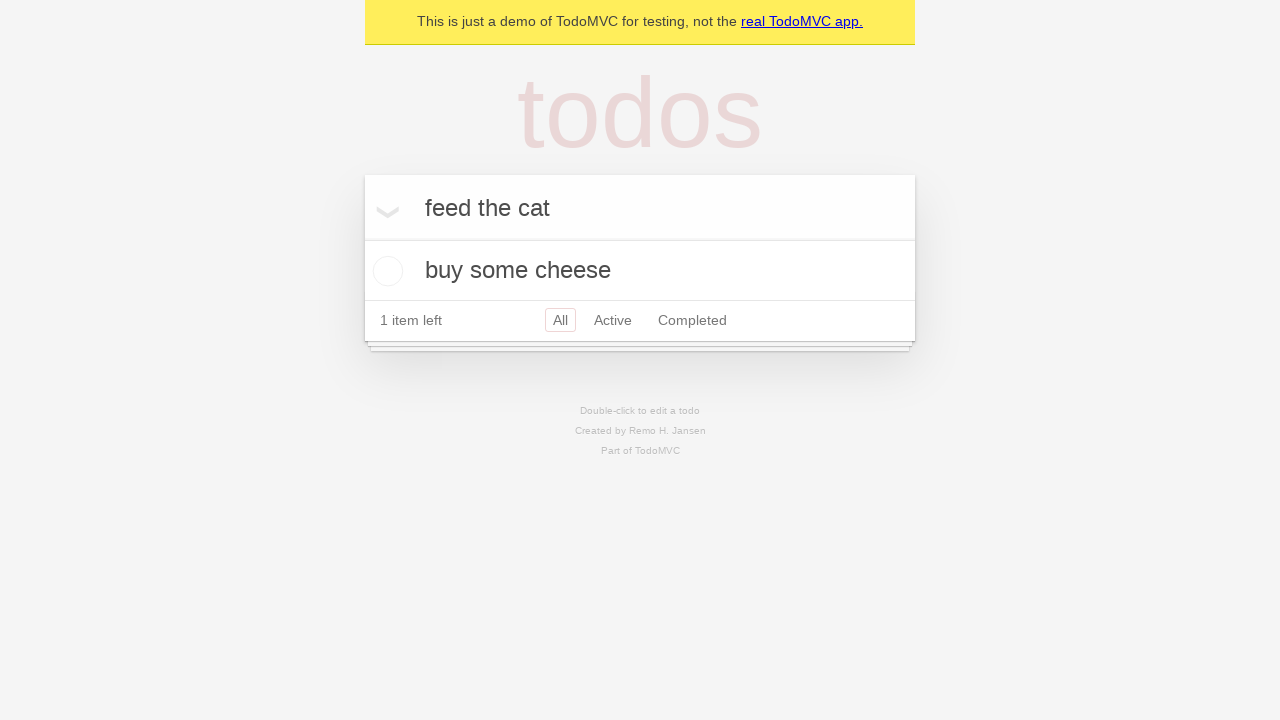

Pressed Enter to add second todo item on internal:attr=[placeholder="What needs to be done?"i]
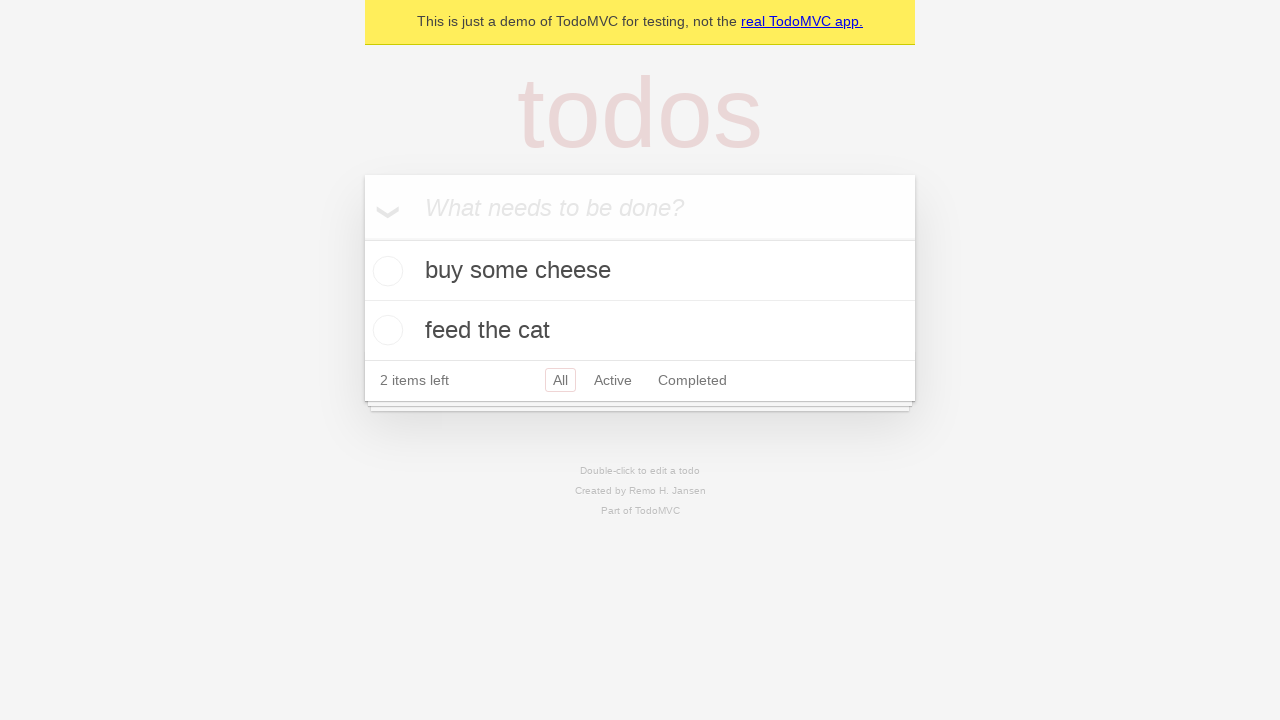

Filled todo input with 'book a doctors appointment' on internal:attr=[placeholder="What needs to be done?"i]
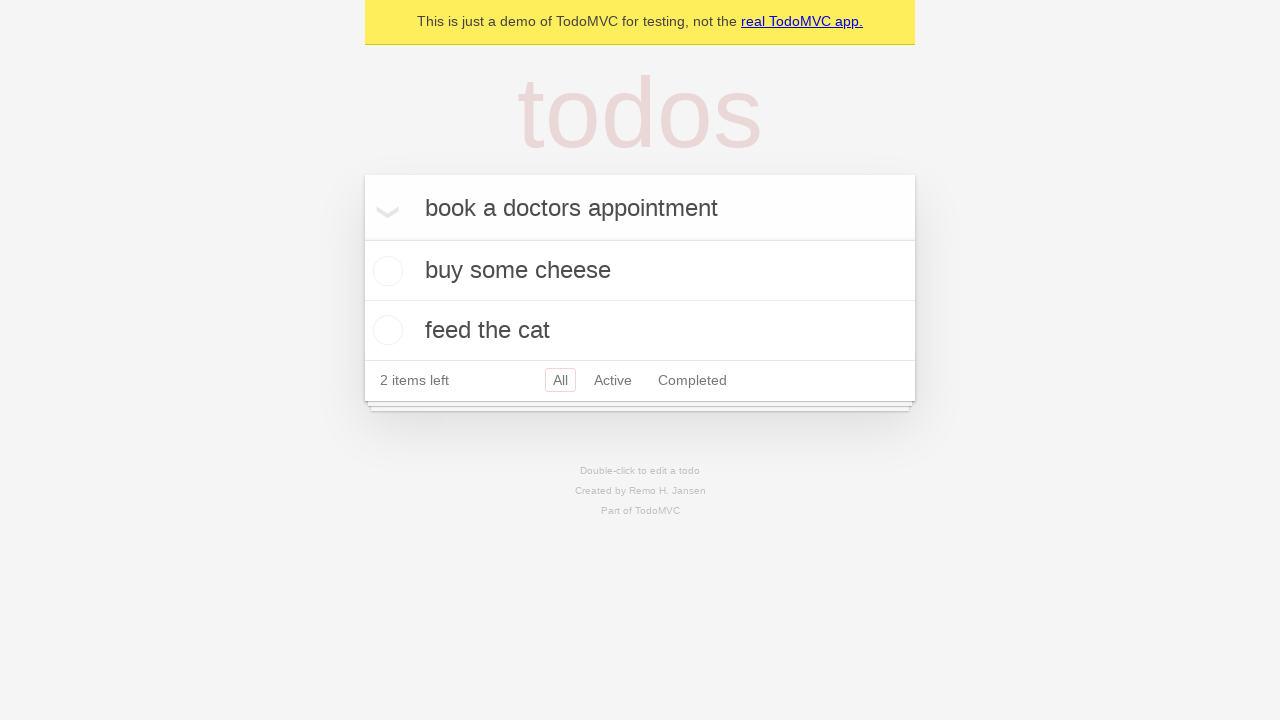

Pressed Enter to add third todo item on internal:attr=[placeholder="What needs to be done?"i]
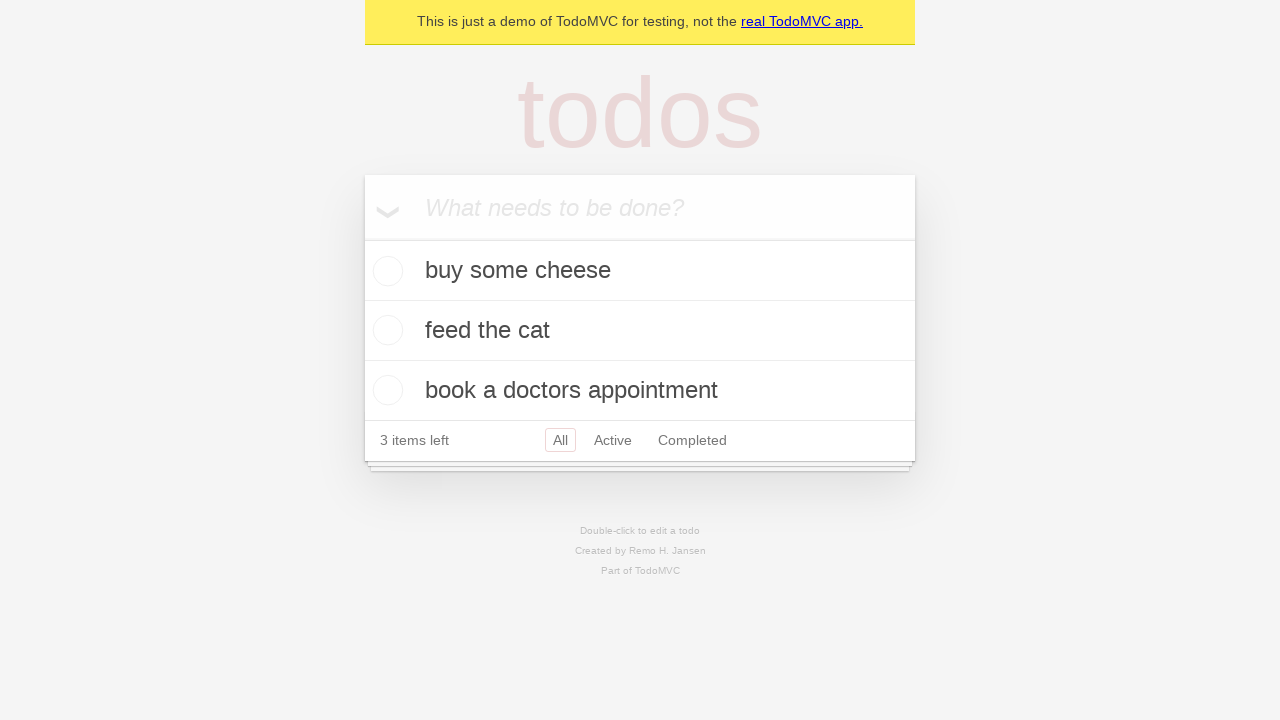

Checked the second todo item checkbox at (385, 330) on internal:testid=[data-testid="todo-item"s] >> nth=1 >> internal:role=checkbox
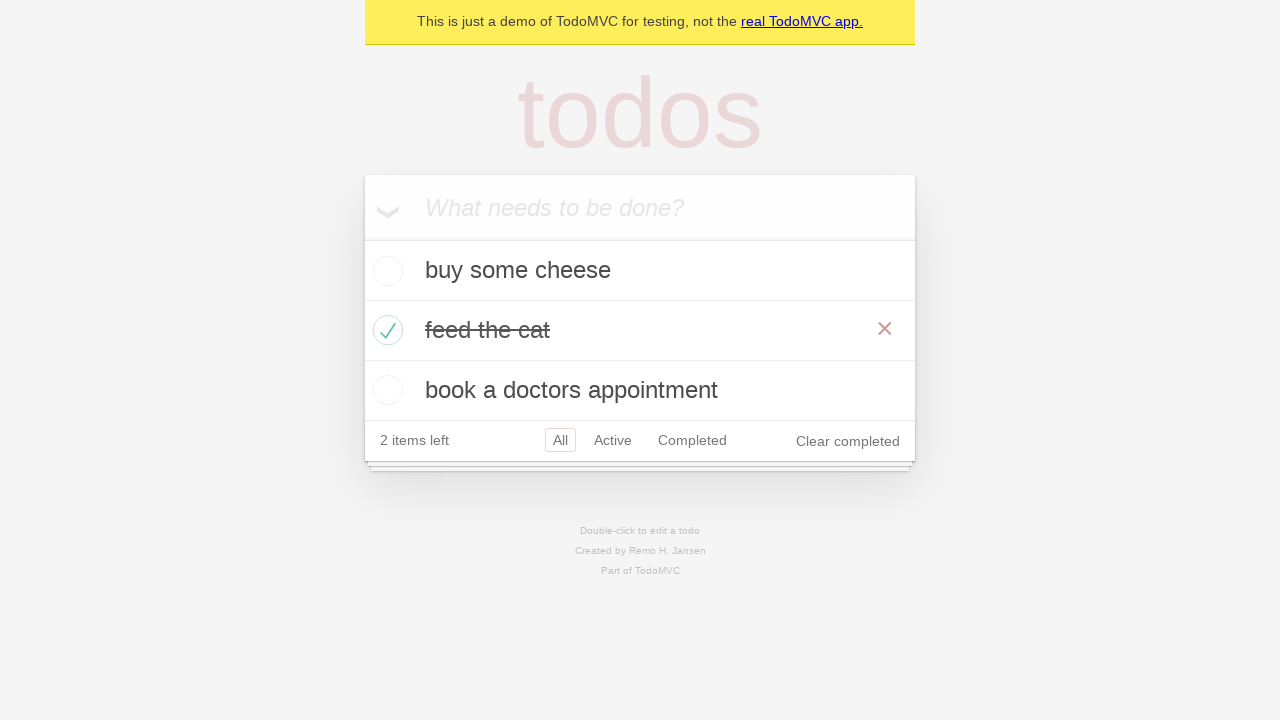

Clicked 'Clear completed' button to remove completed items at (848, 441) on internal:role=button[name="Clear completed"i]
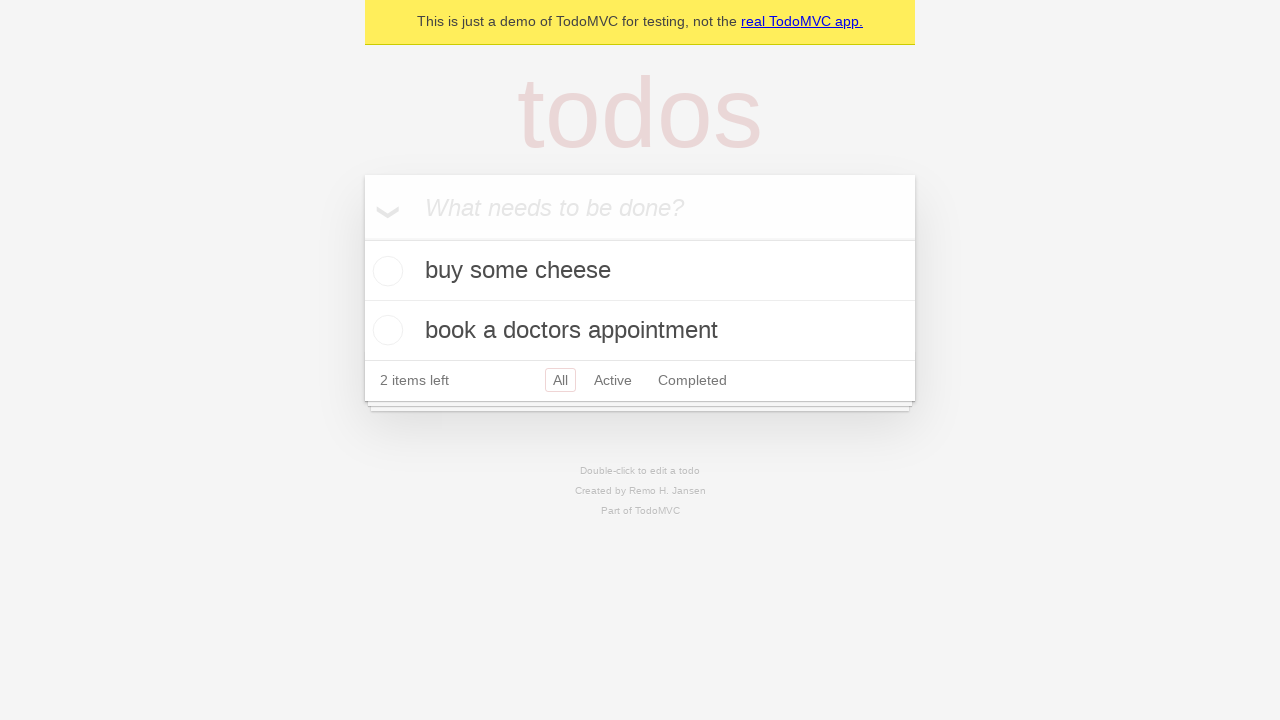

Verified that remaining todo items are displayed
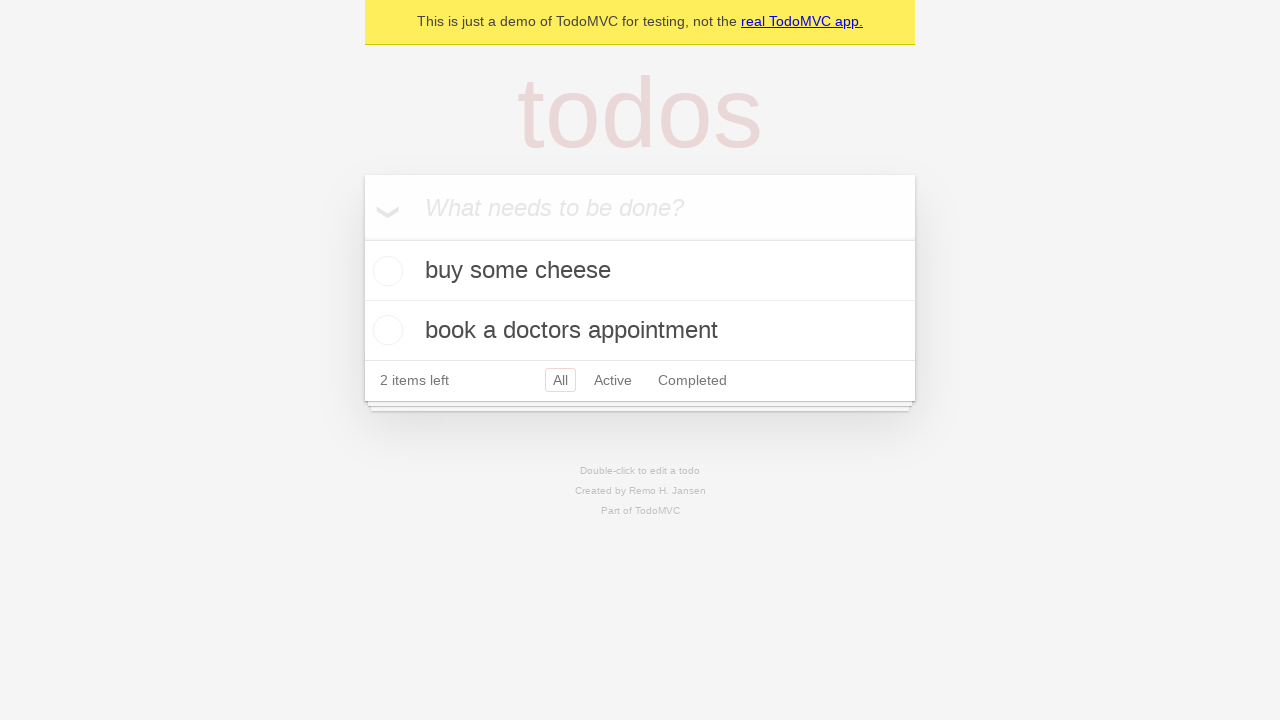

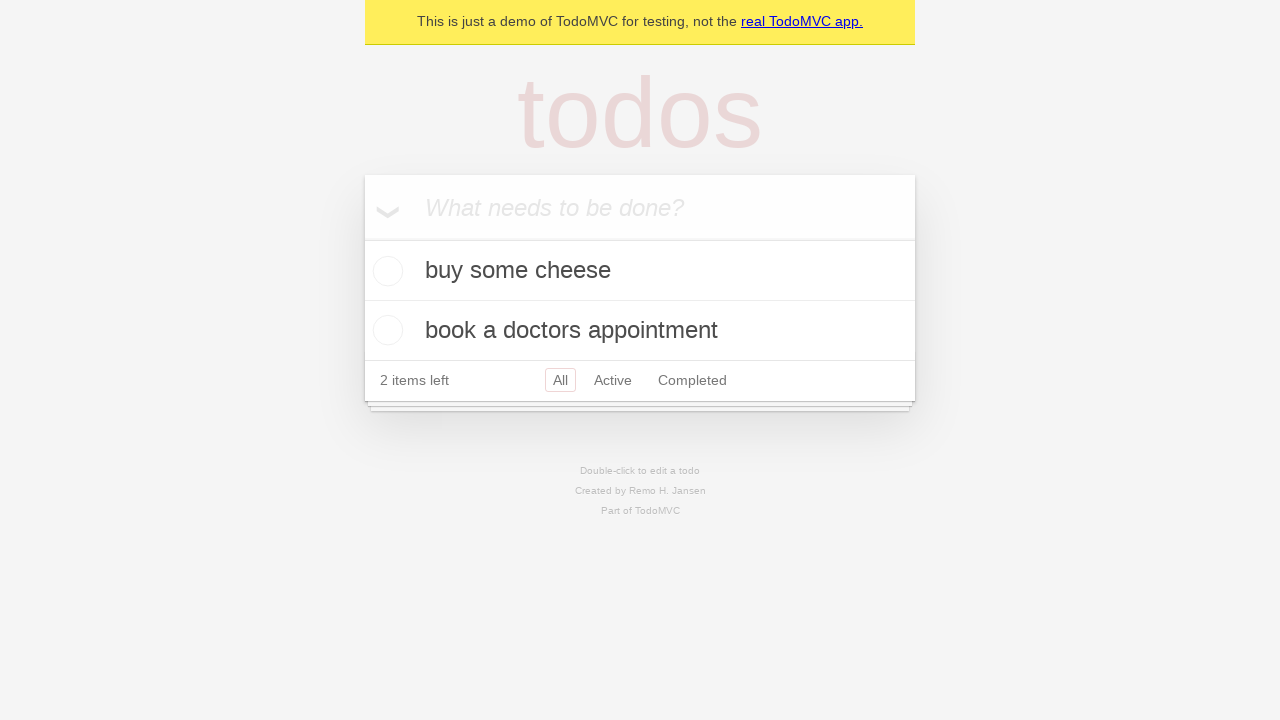